Tests different types of JavaScript alerts - accepting a simple alert, dismissing a confirmation dialog, and entering text into a prompt dialog

Starting URL: https://the-internet.herokuapp.com/javascript_alerts

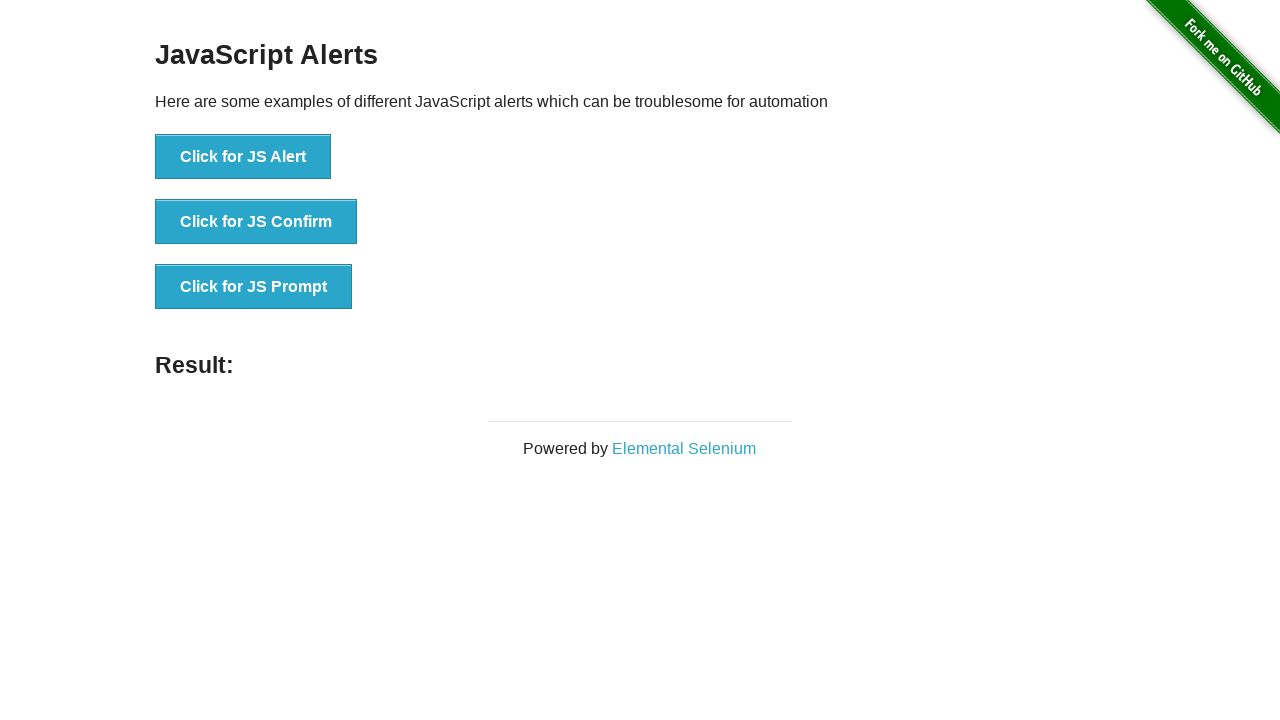

Clicked button to trigger simple alert at (243, 157) on xpath=//button[text()='Click for JS Alert']
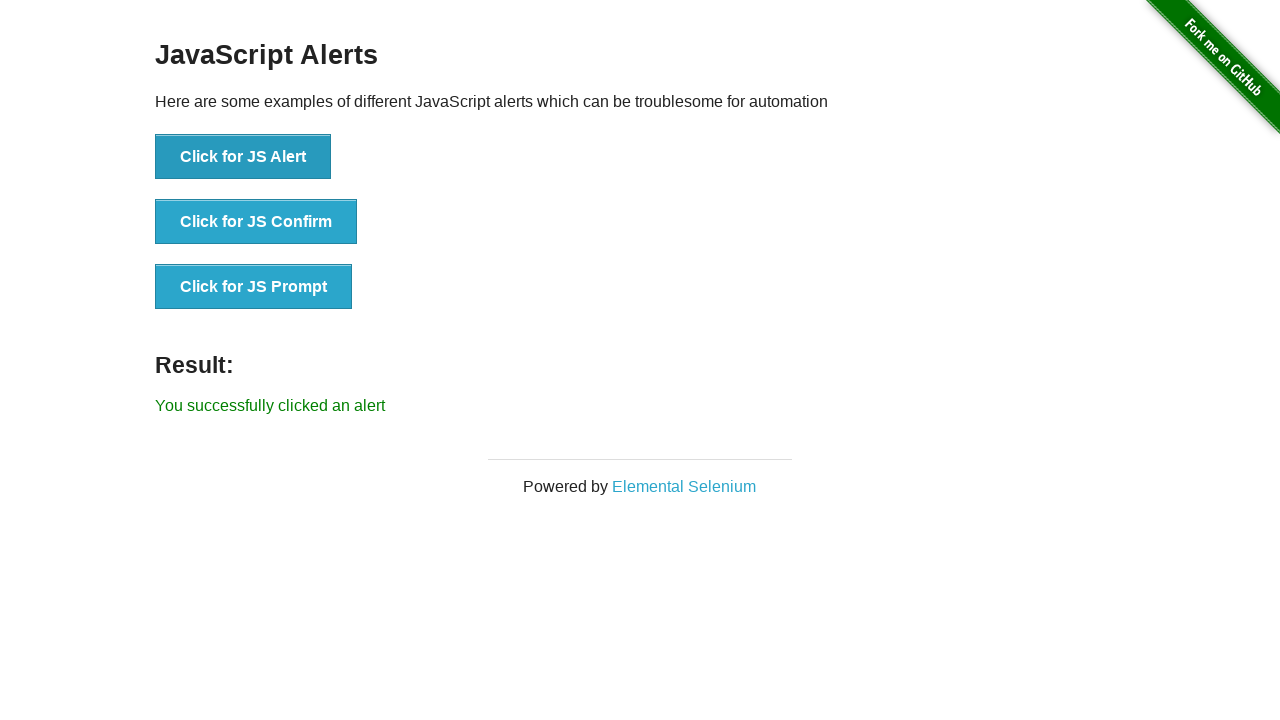

Set up dialog handler to accept simple alert
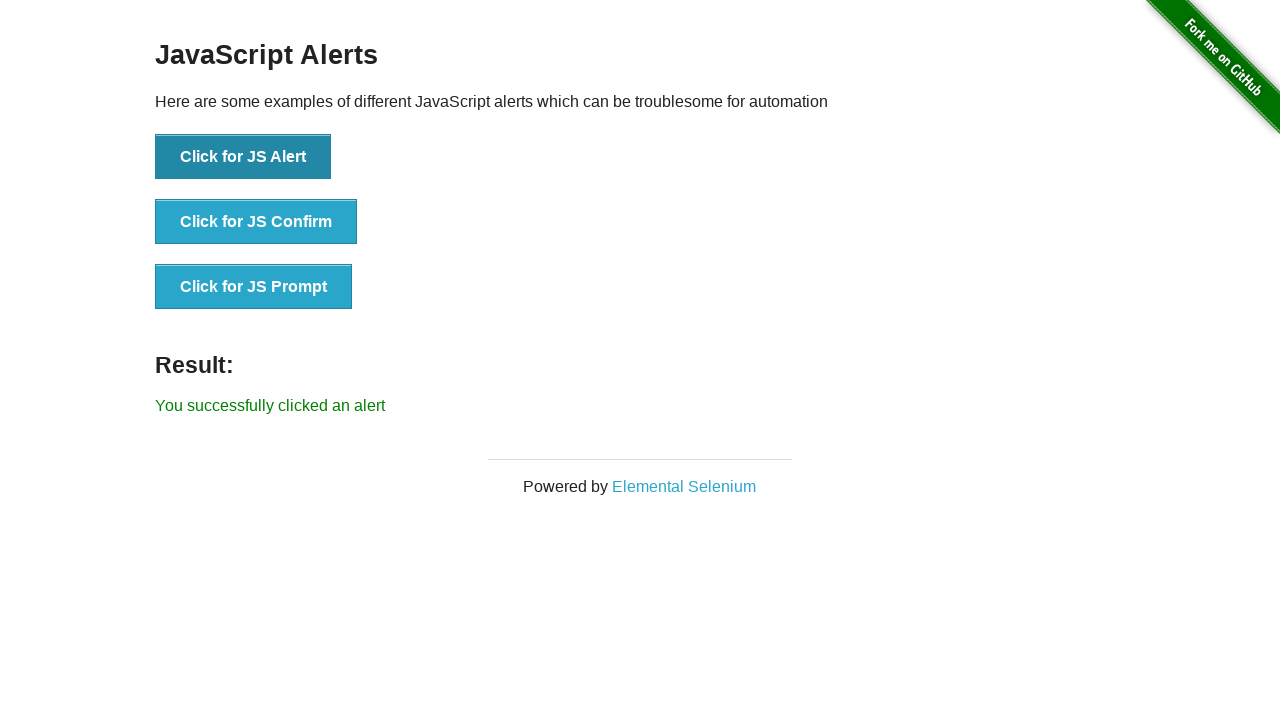

Clicked button to trigger confirmation dialog at (256, 222) on xpath=//button[text()='Click for JS Confirm']
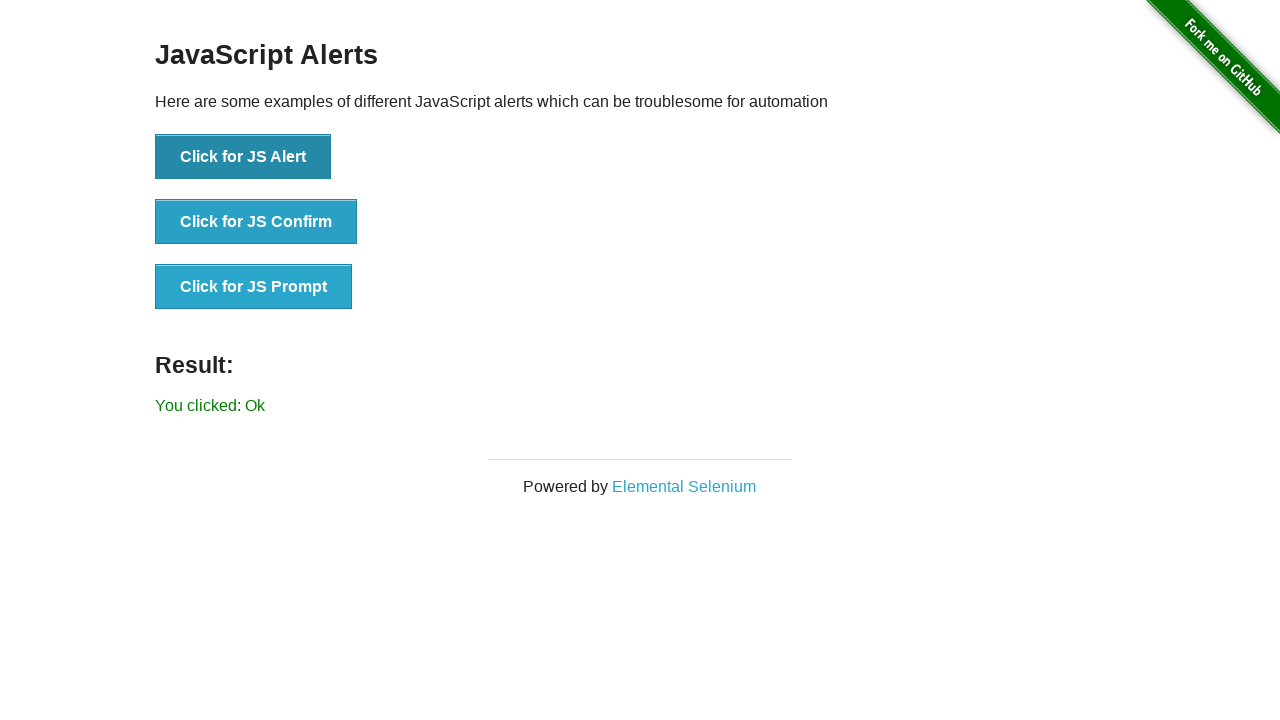

Set up dialog handler to dismiss confirmation dialog
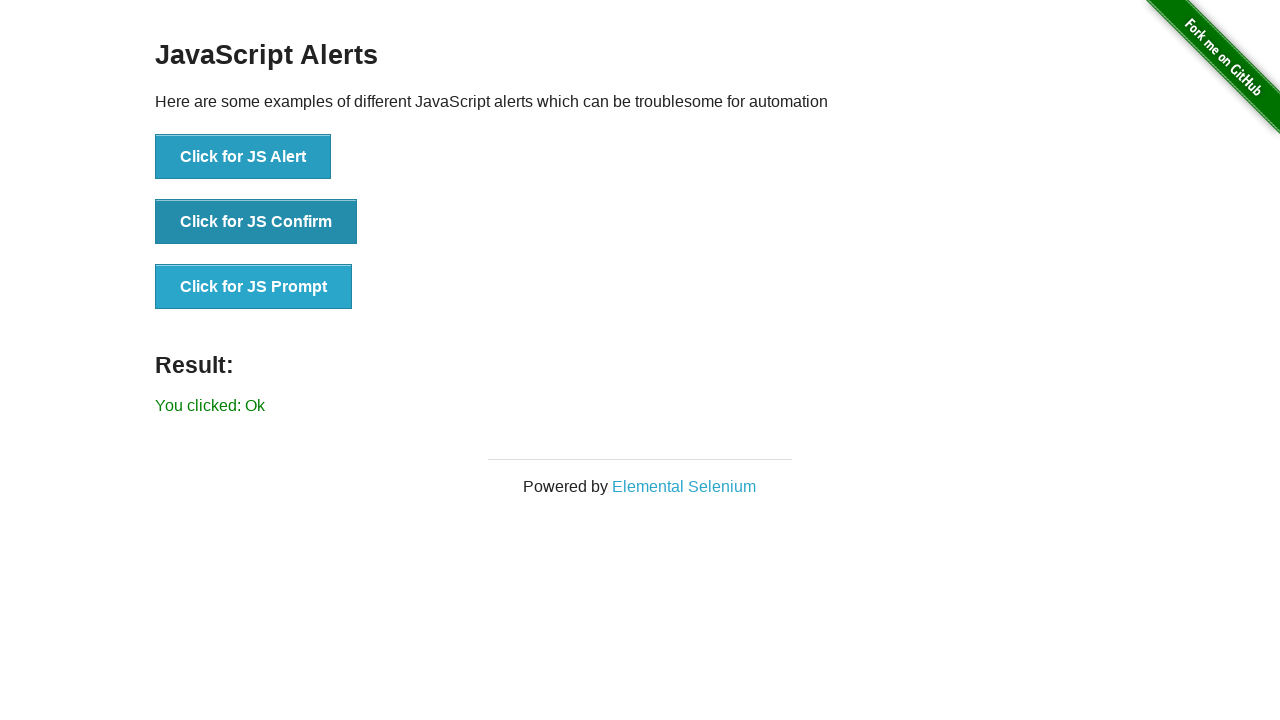

Clicked button to trigger confirmation dialog for dismissal at (256, 222) on xpath=//button[text()='Click for JS Confirm']
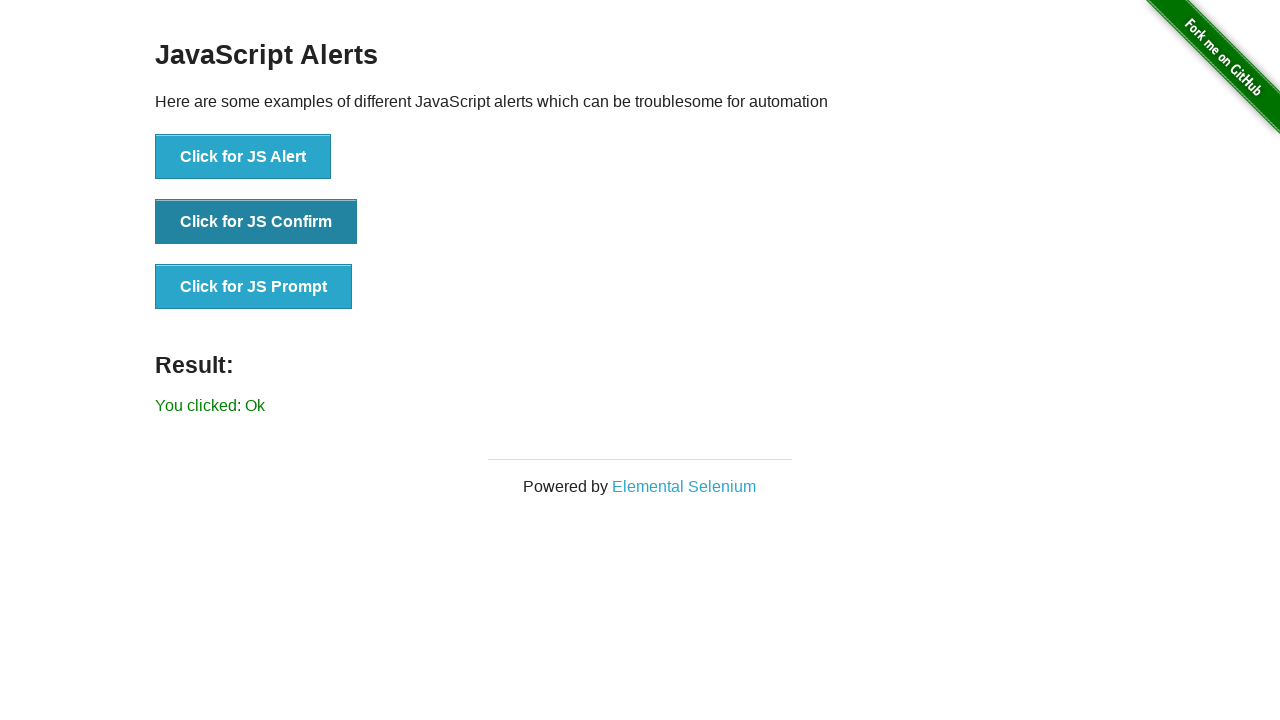

Clicked button to trigger prompt dialog at (254, 287) on xpath=//button[text()='Click for JS Prompt']
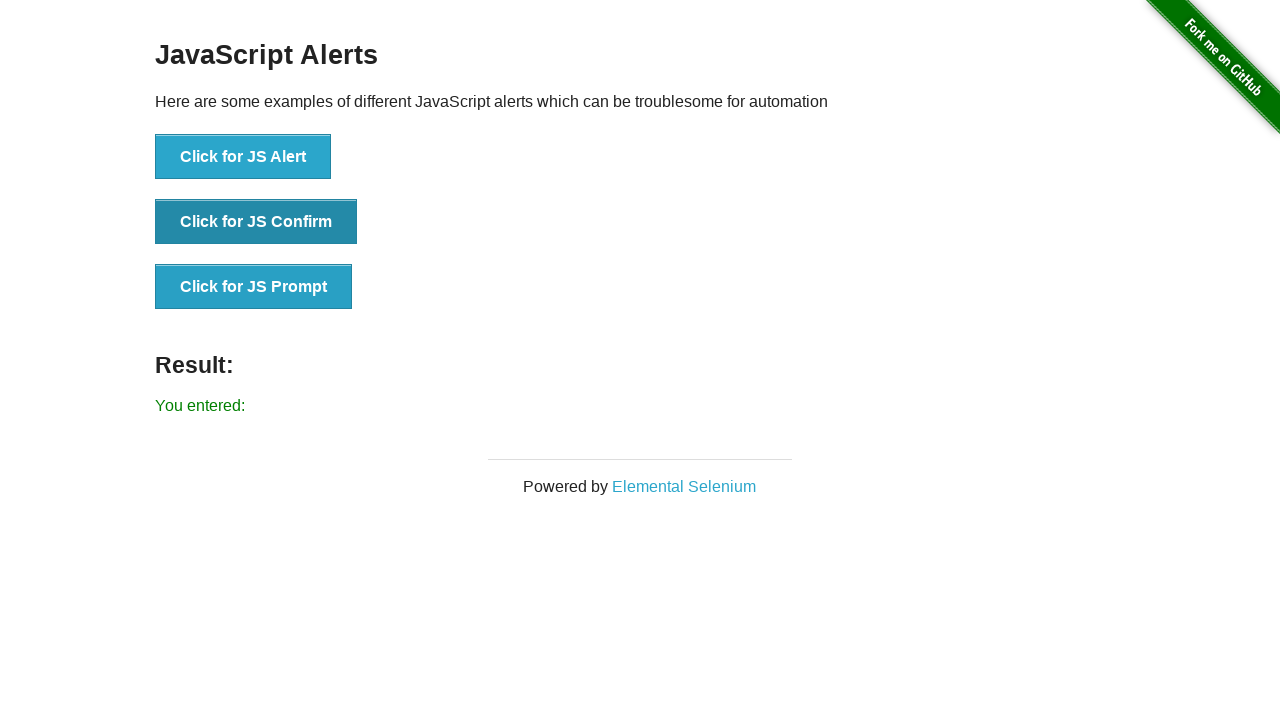

Set up dialog handler to accept prompt with text 'Tushar'
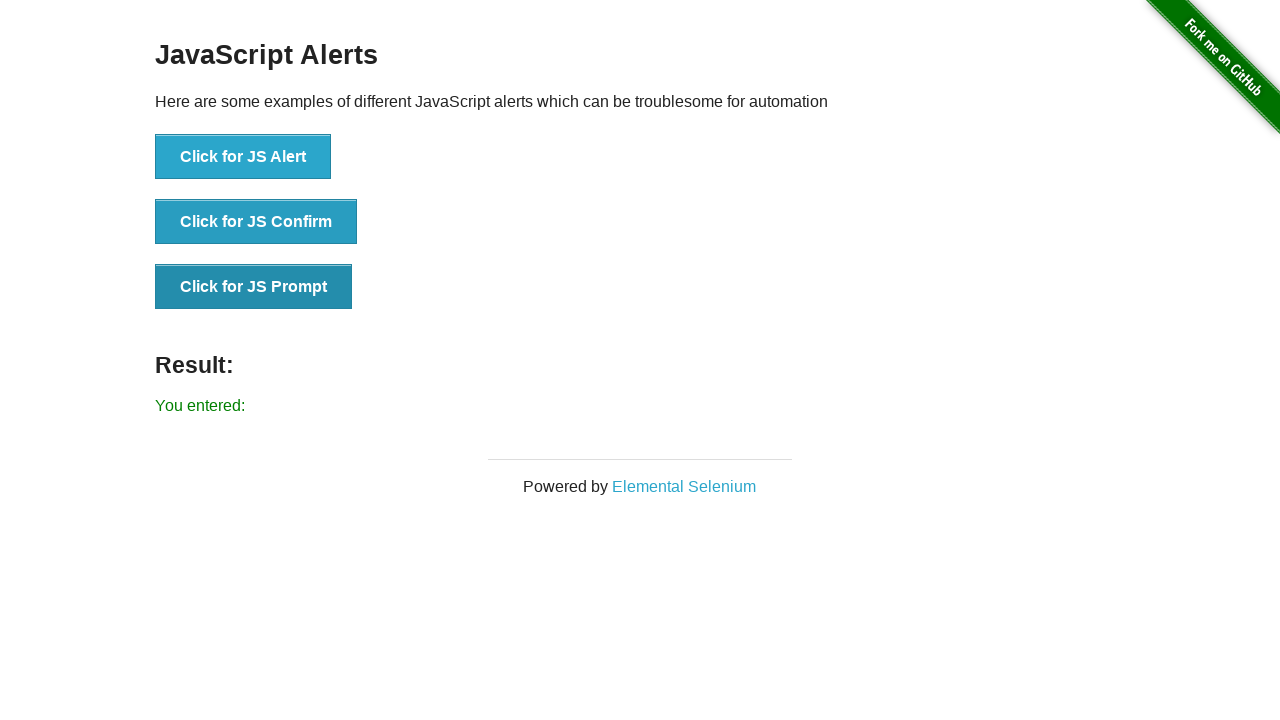

Clicked button to trigger prompt dialog for text input at (254, 287) on xpath=//button[text()='Click for JS Prompt']
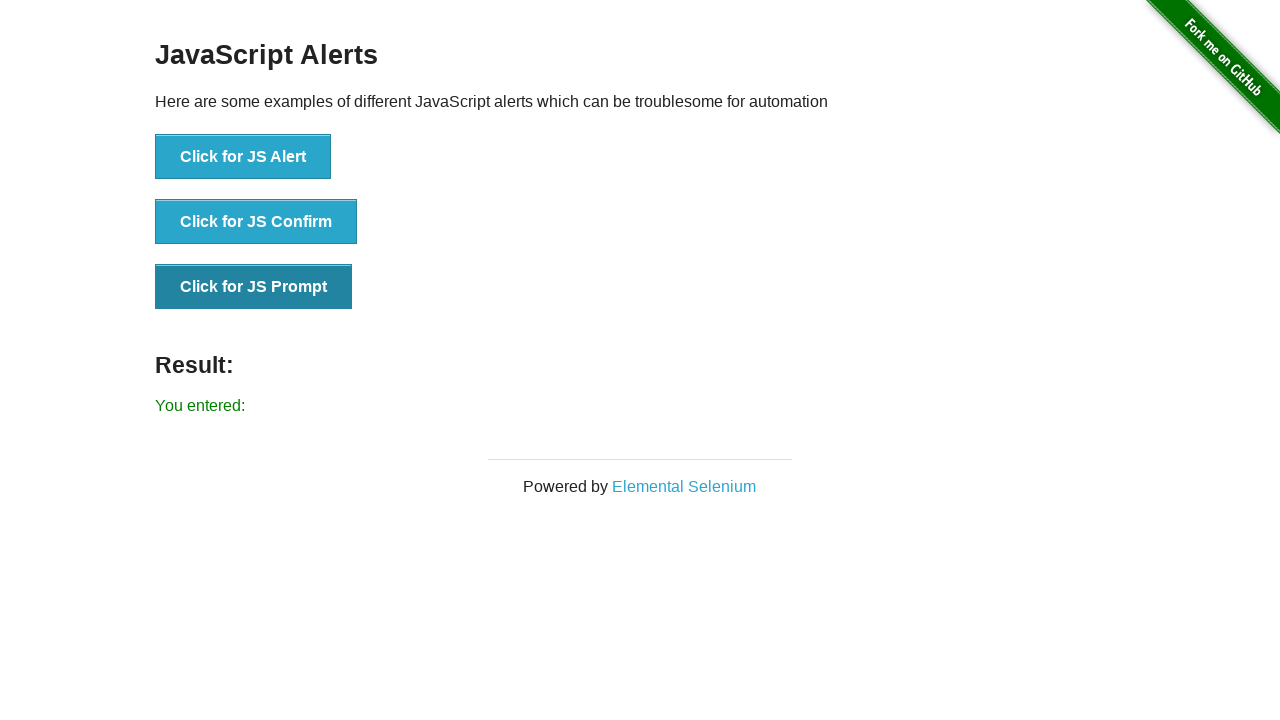

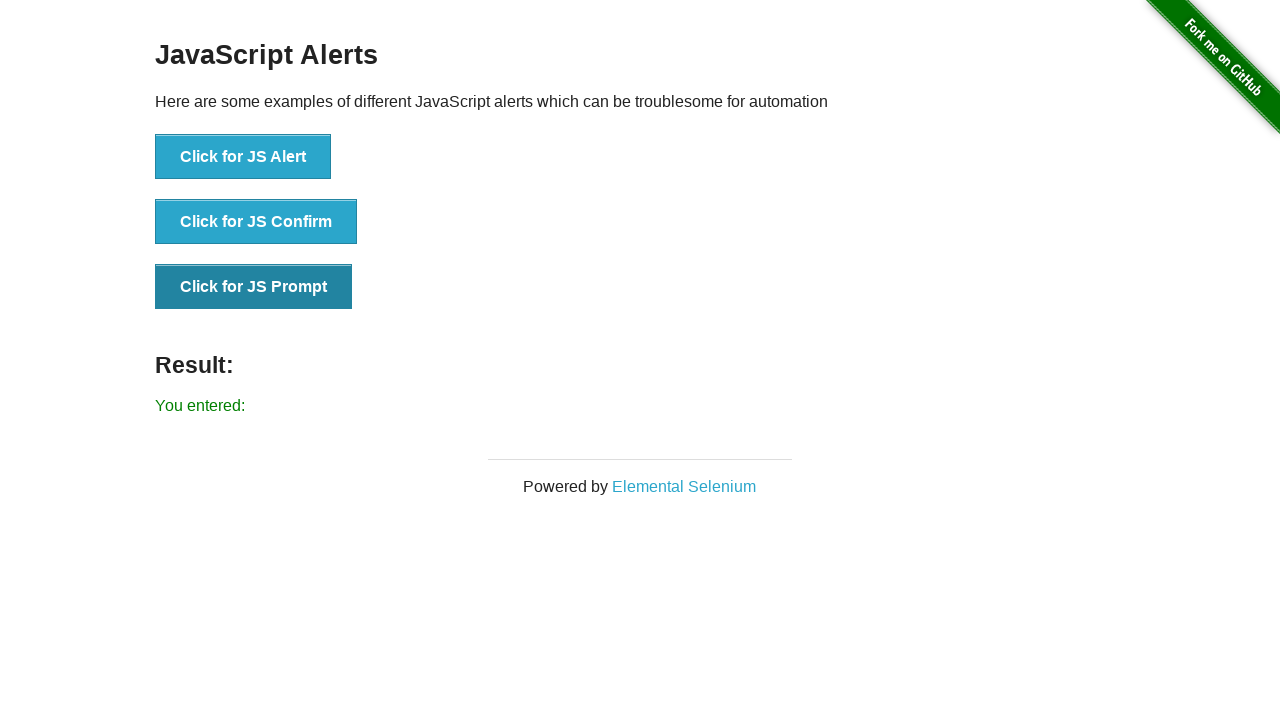